Tests the search functionality by entering an exact book title and verifying that only one matching book is returned

Starting URL: https://automationbookstore.dev/

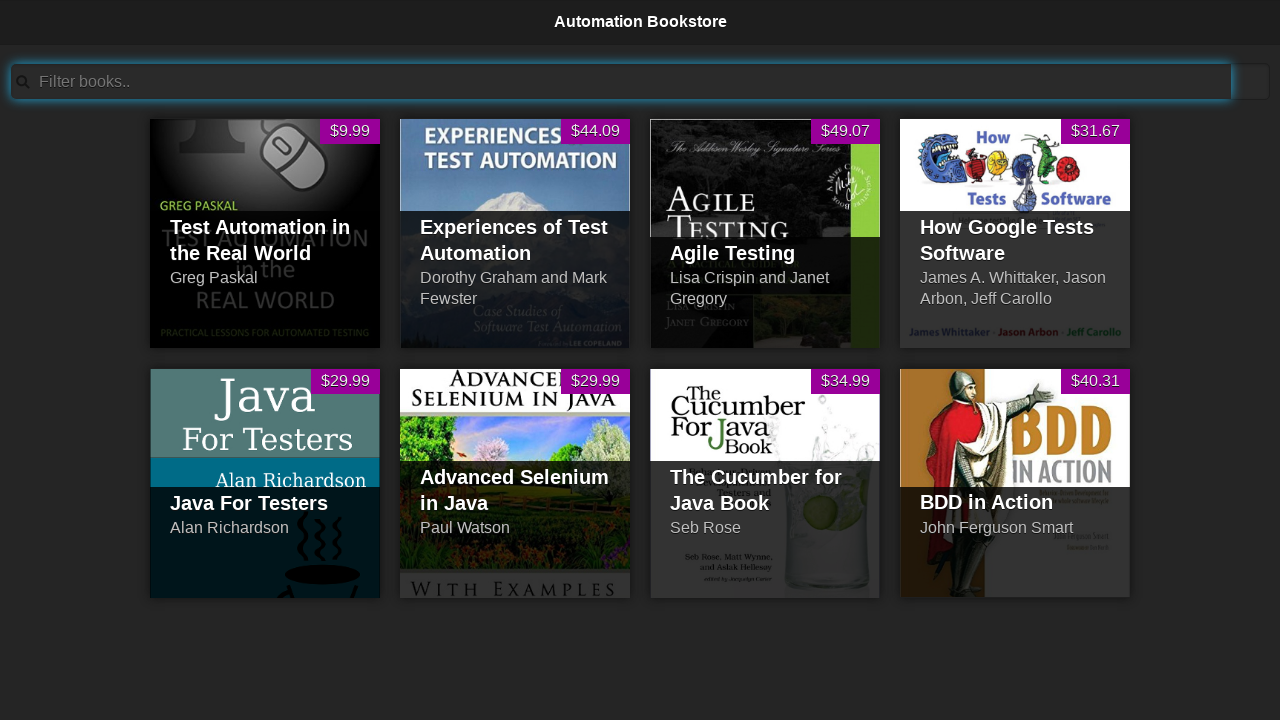

Filled search bar with exact book title 'Agile Testing' on #searchBar
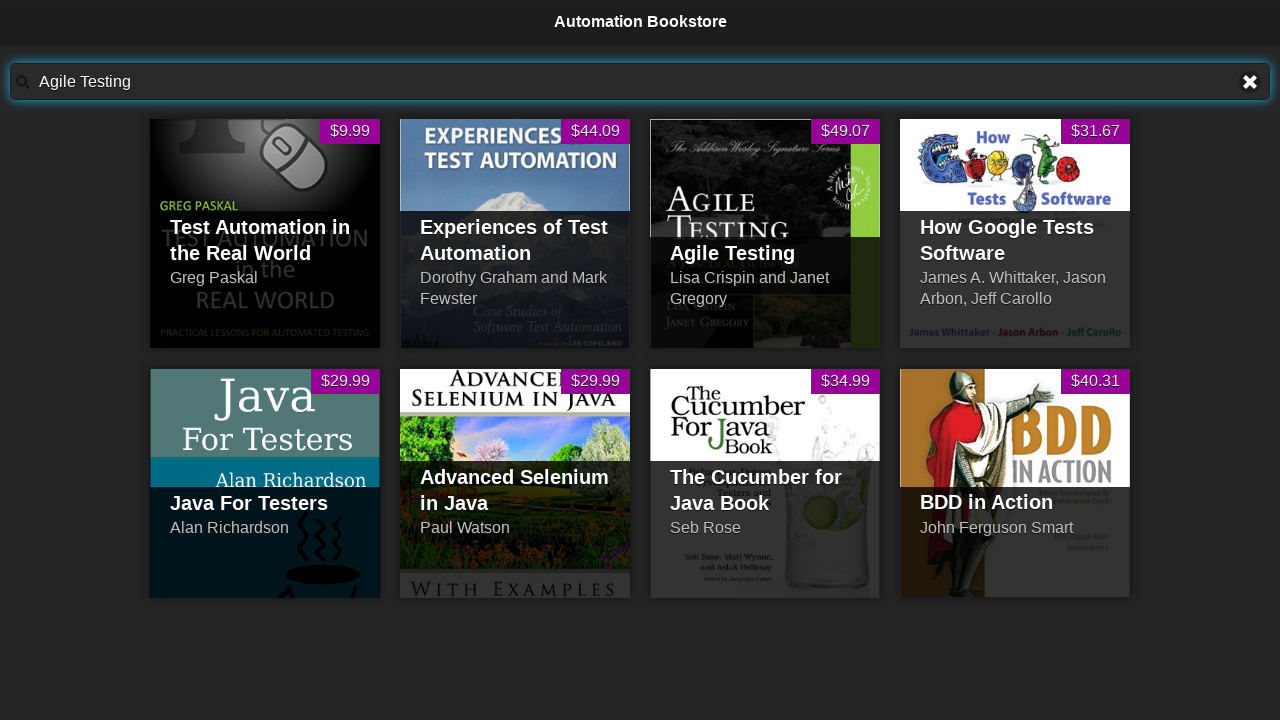

Waited for hidden books to be marked
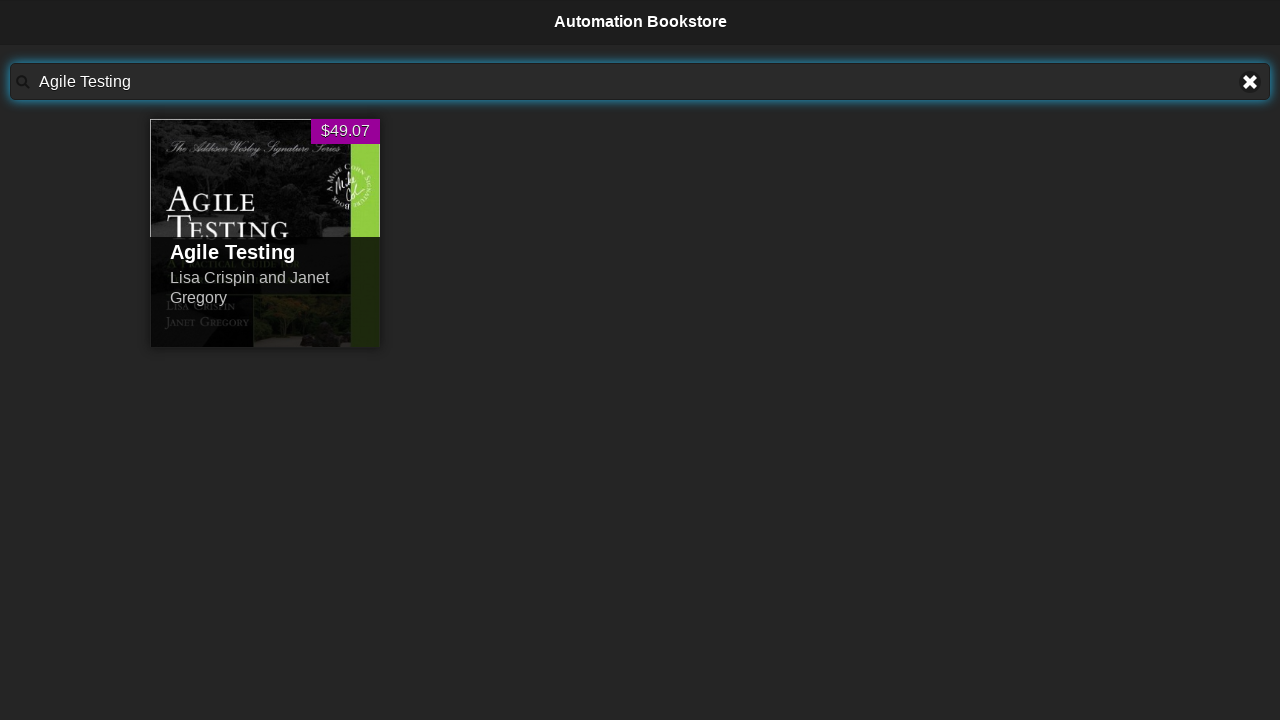

Retrieved visible book elements from search results
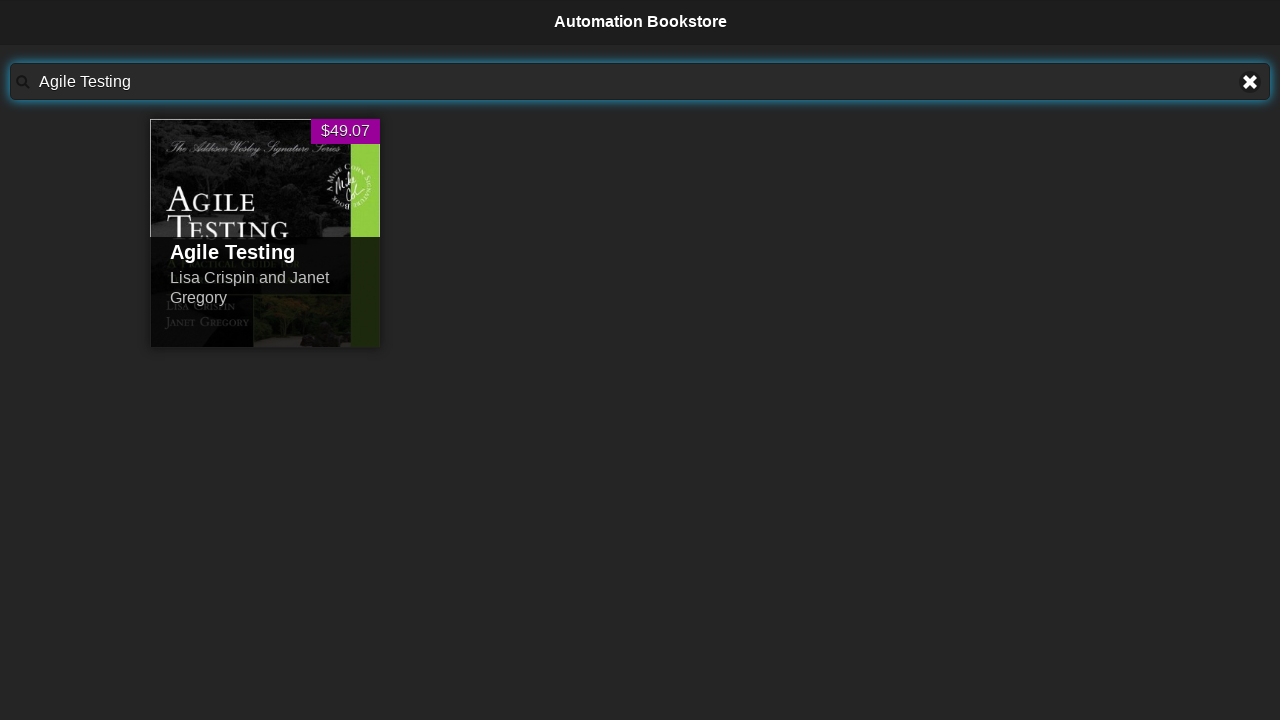

Verified that exactly one book is visible in search results
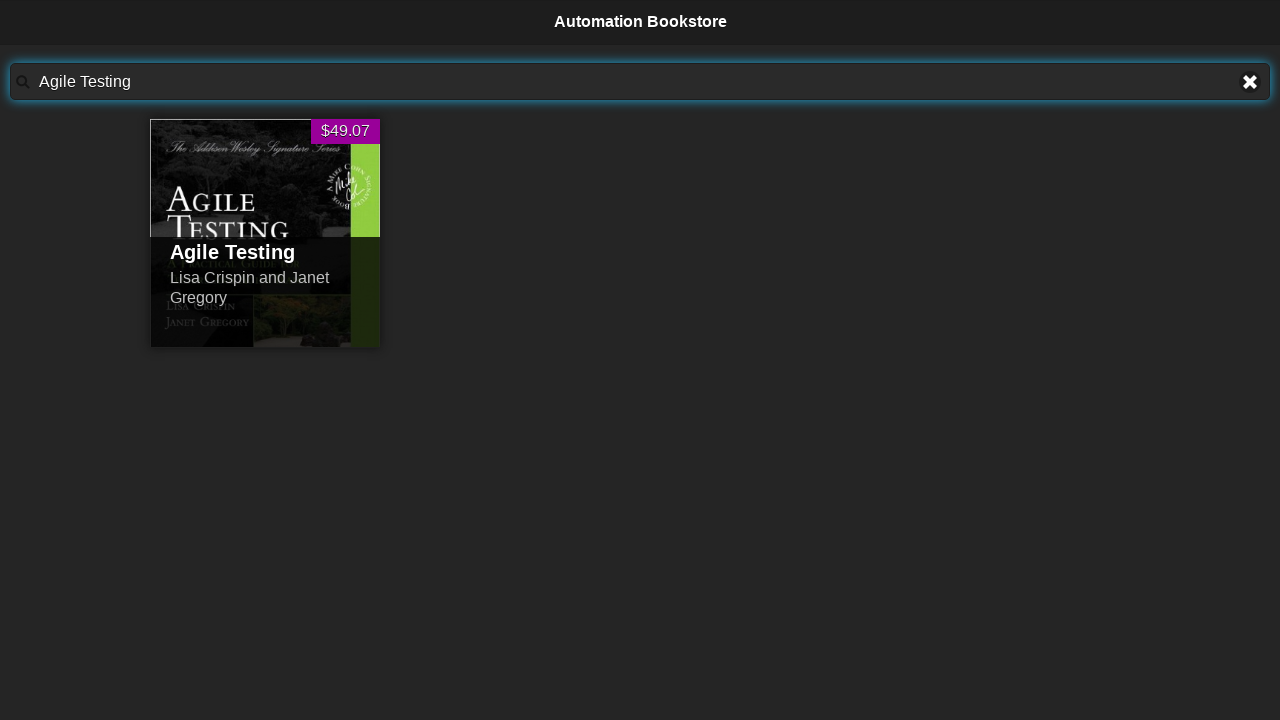

Retrieved book title from visible result
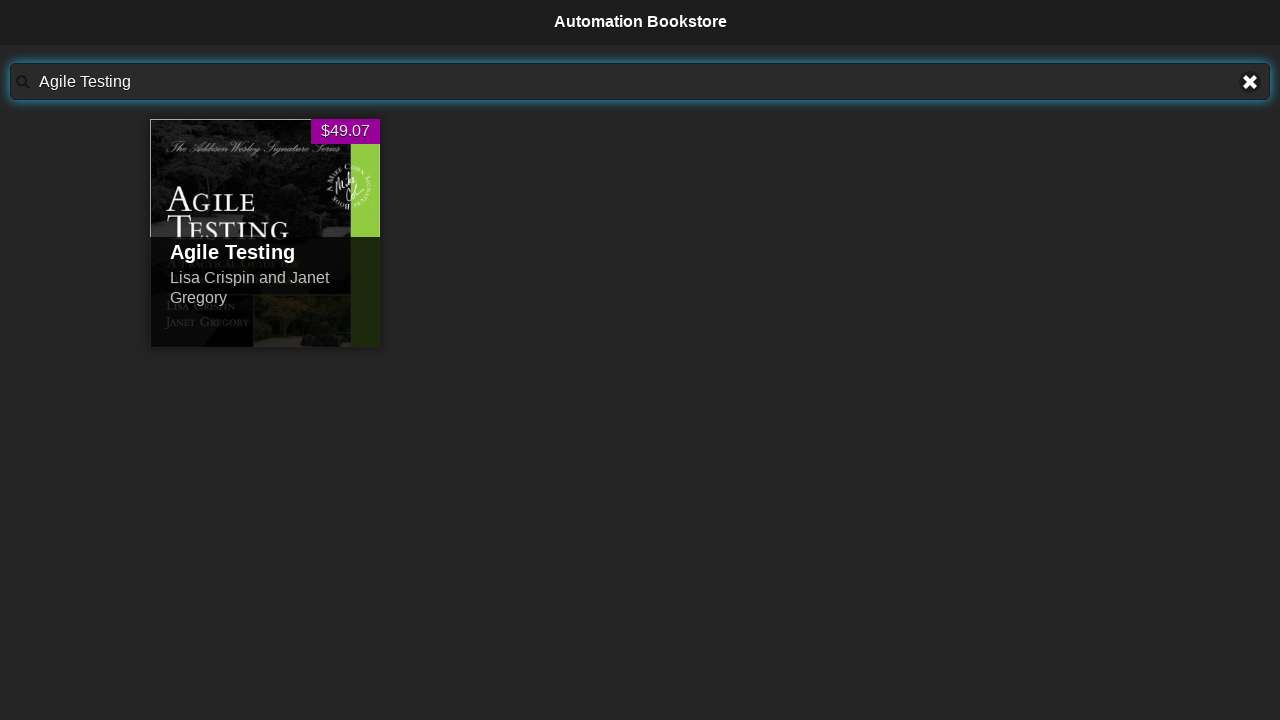

Verified book title matches 'Agile Testing'
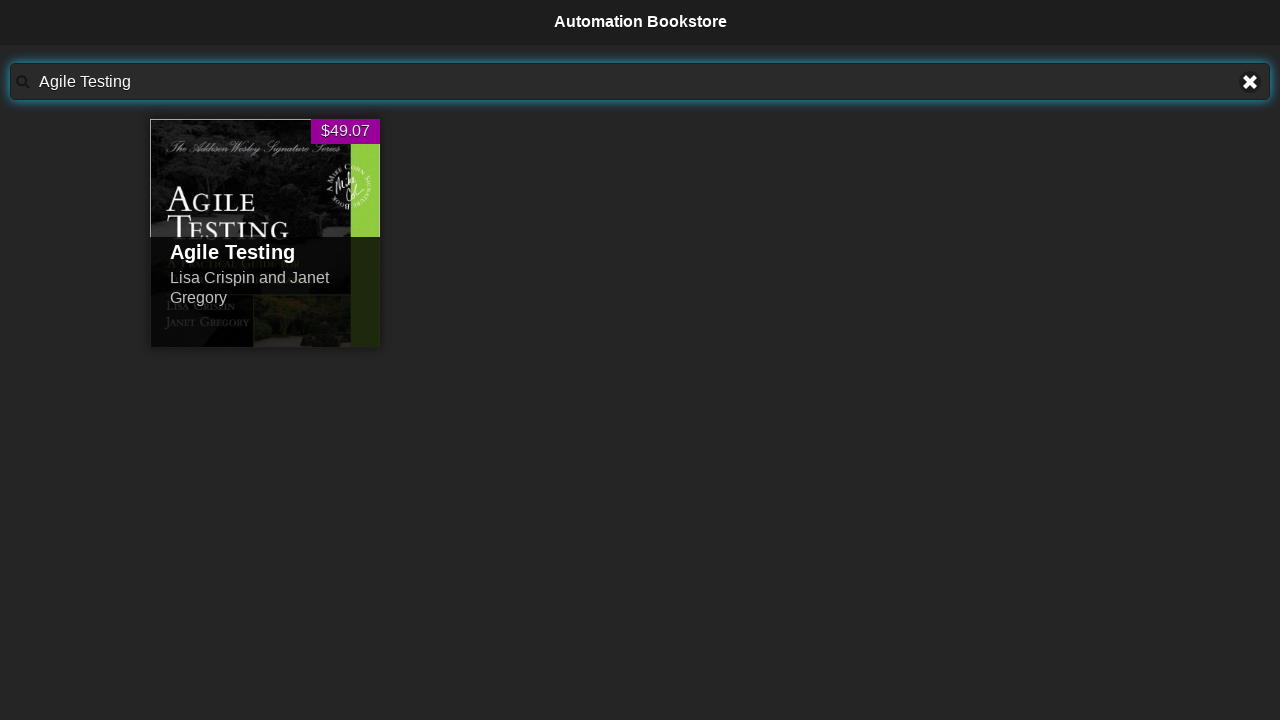

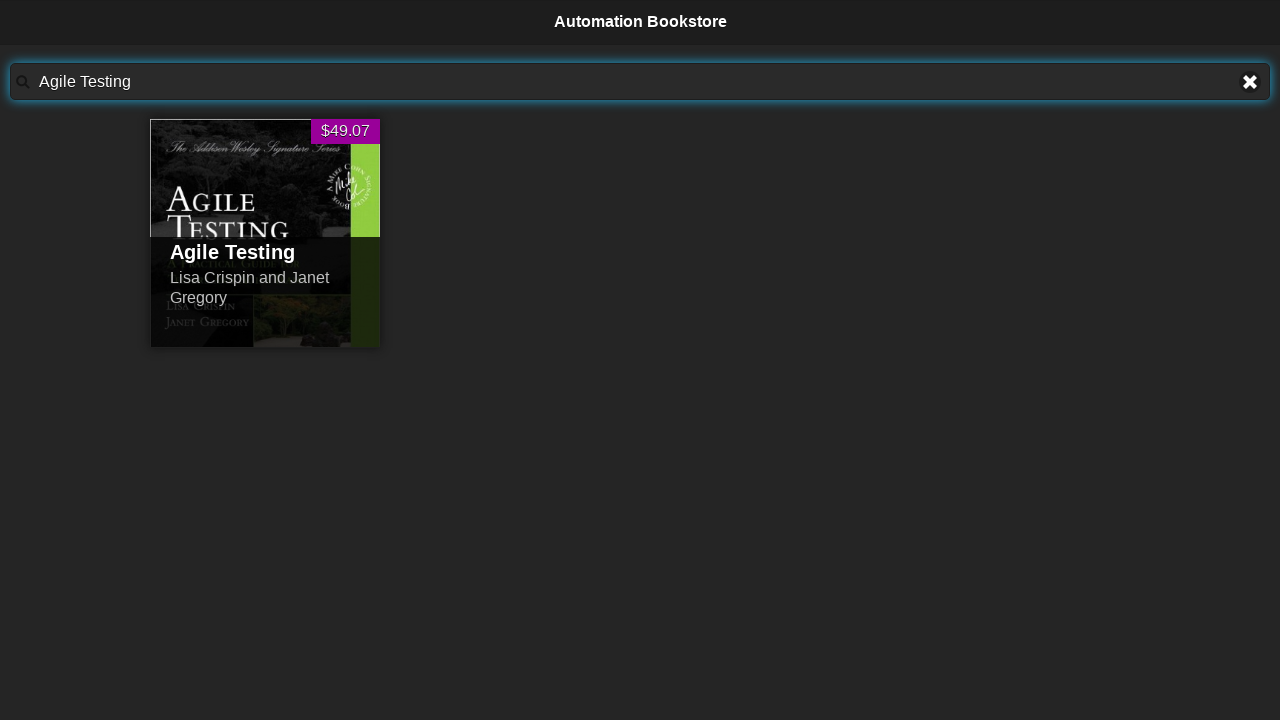